Tests select dropdown by selecting the "enabled" option from a state dropdown

Starting URL: https://www.qa-practice.com/elements/button/disabled

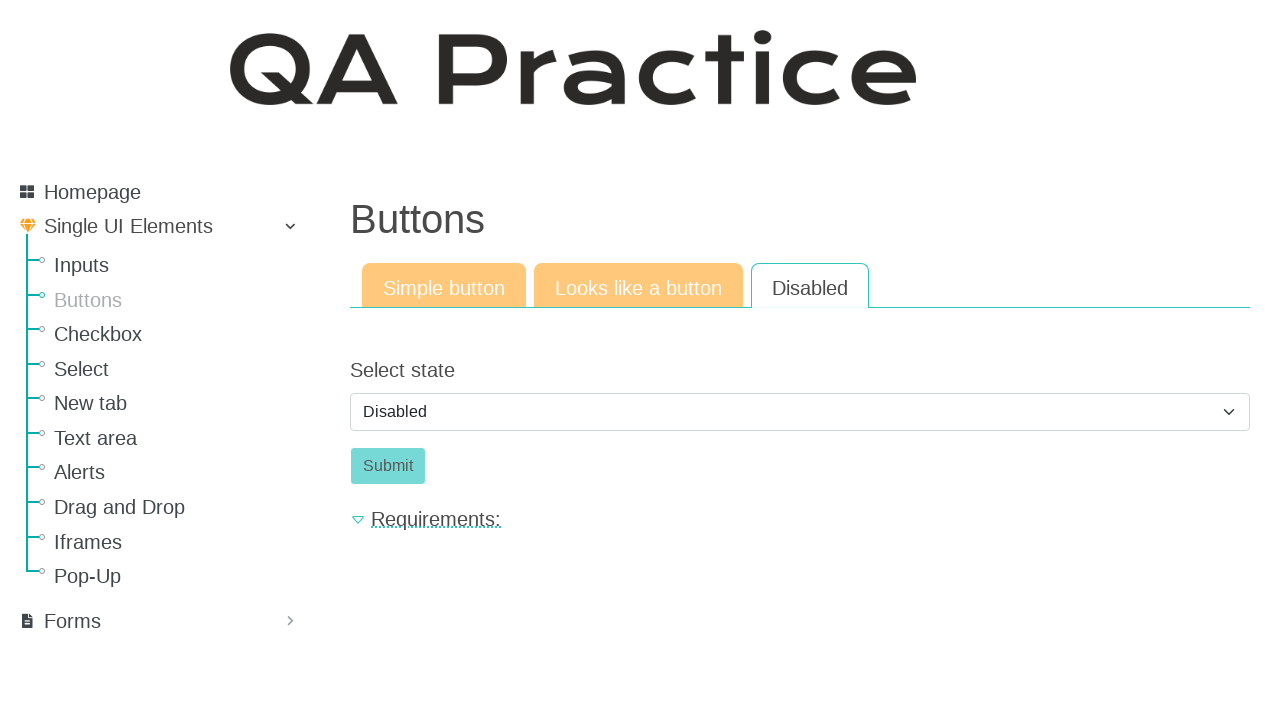

Selected 'enabled' option from state dropdown on #id_select_state
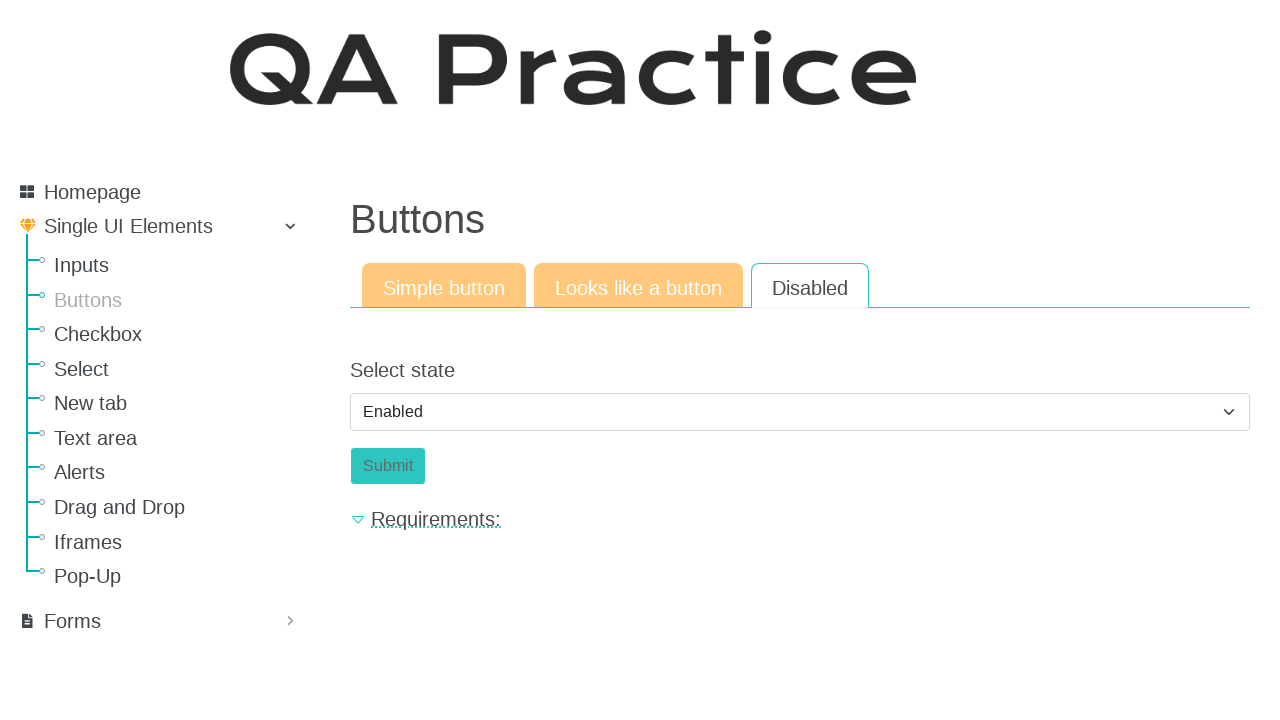

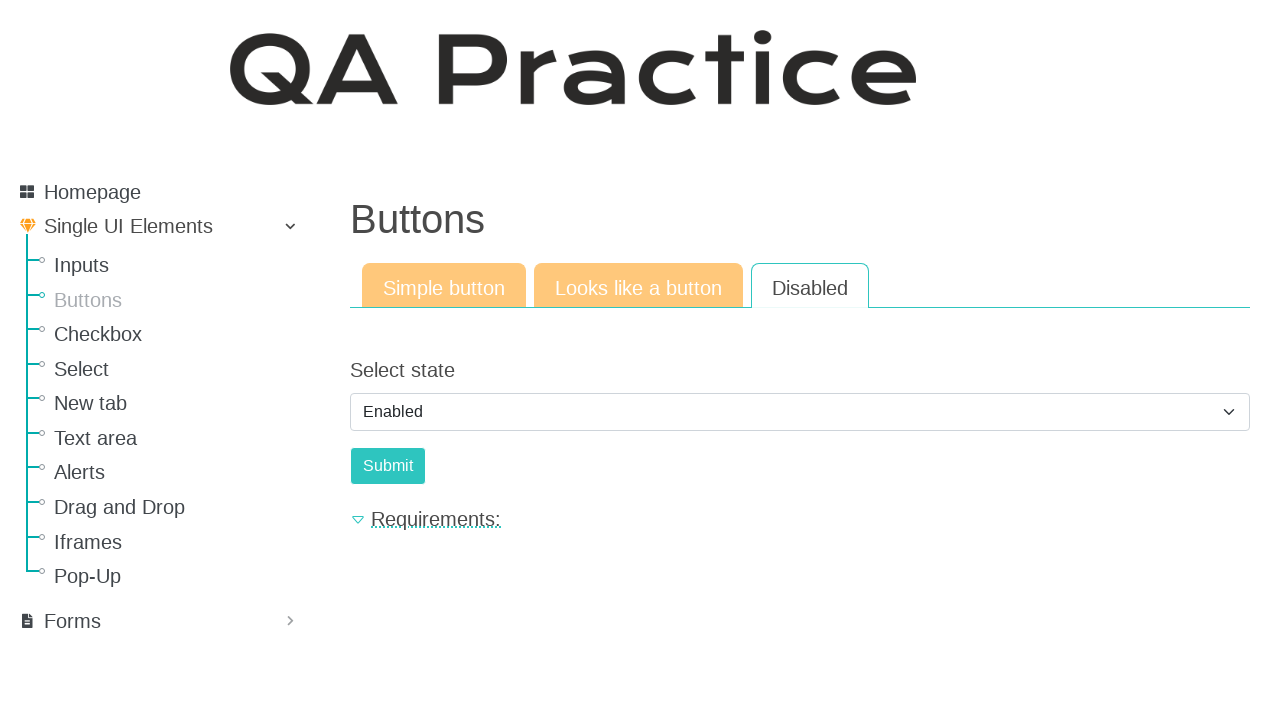